Tests file download functionality by clicking a download link

Starting URL: https://www.selenium.dev/selenium/web/downloads/download.html

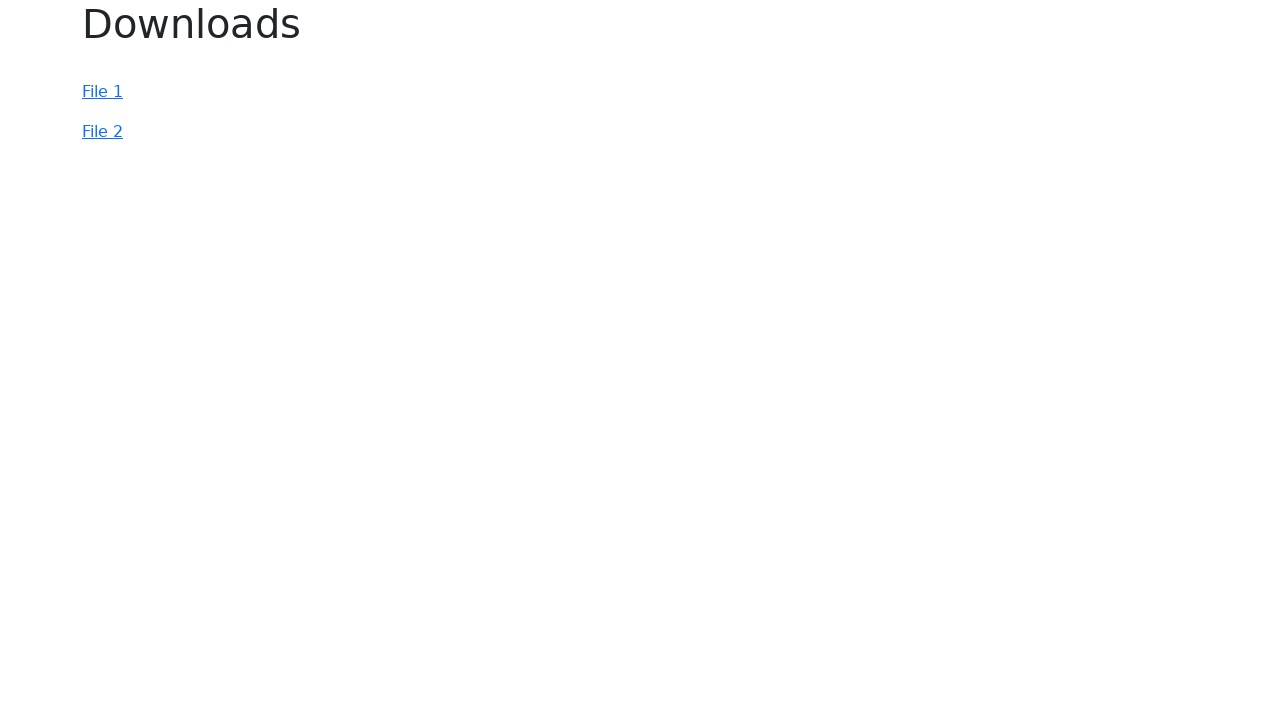

Clicked download link for file-2 at (102, 132) on #file-2
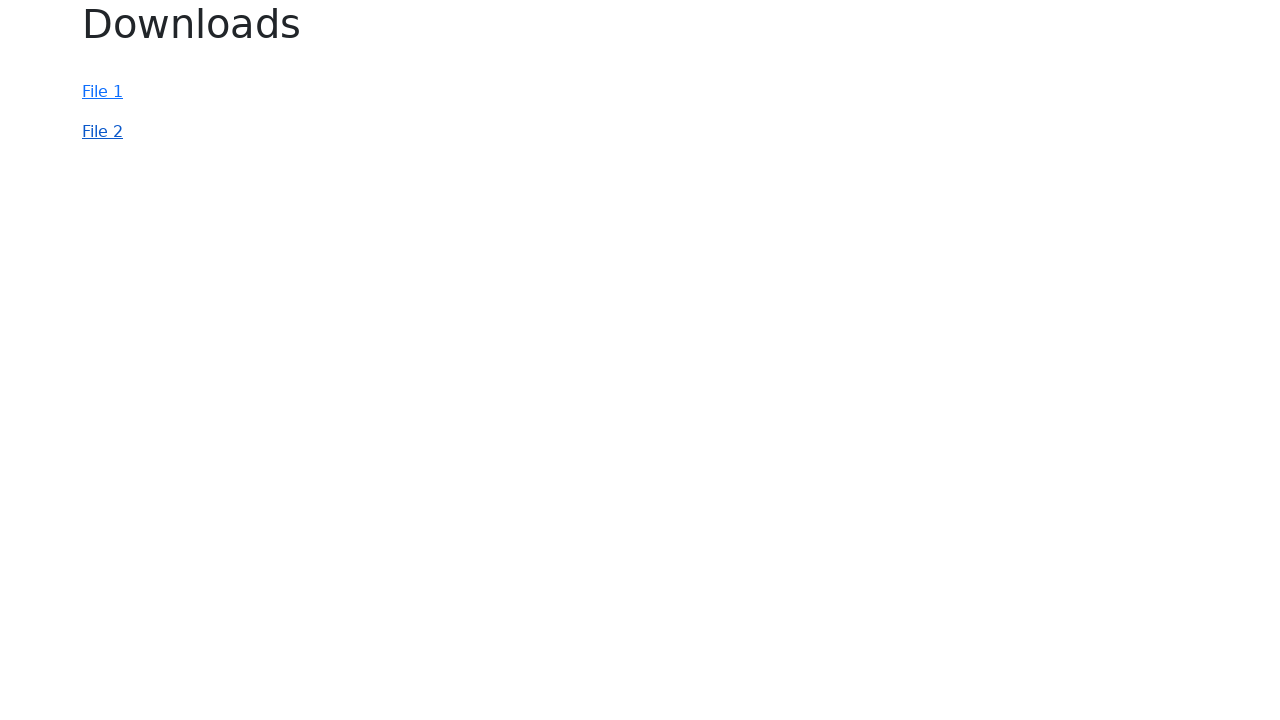

Waited 1 second for download to start
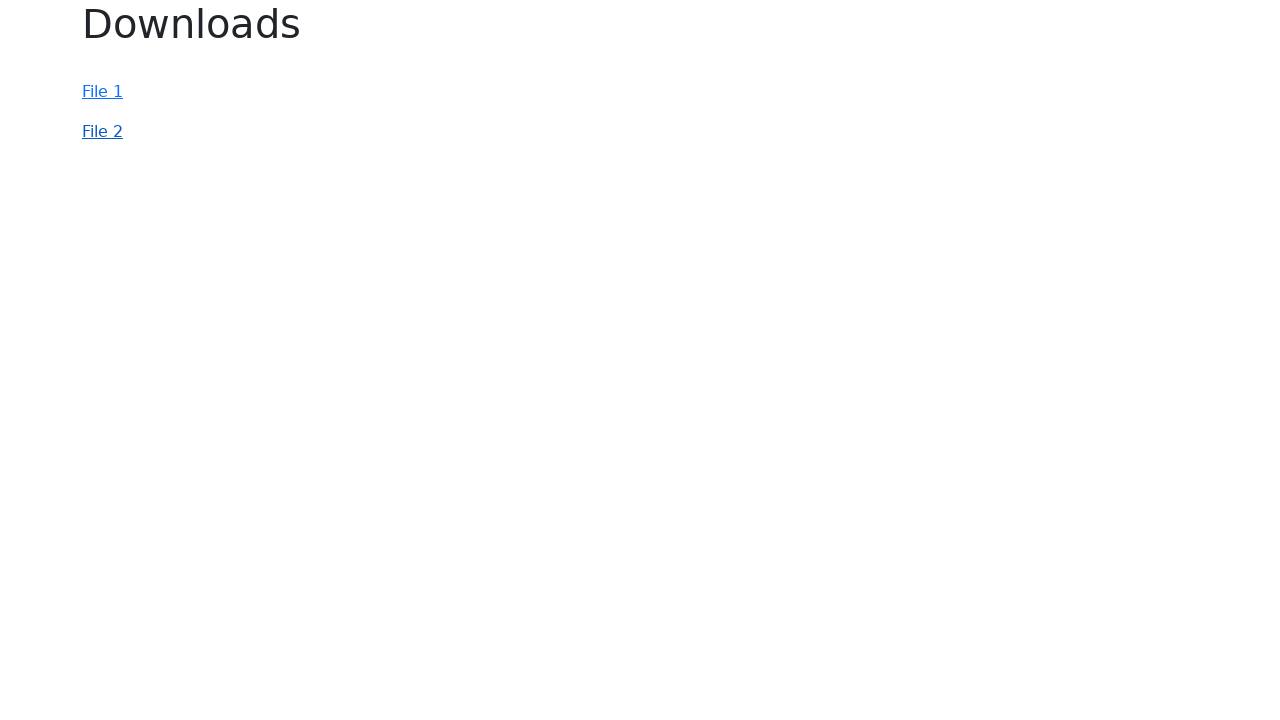

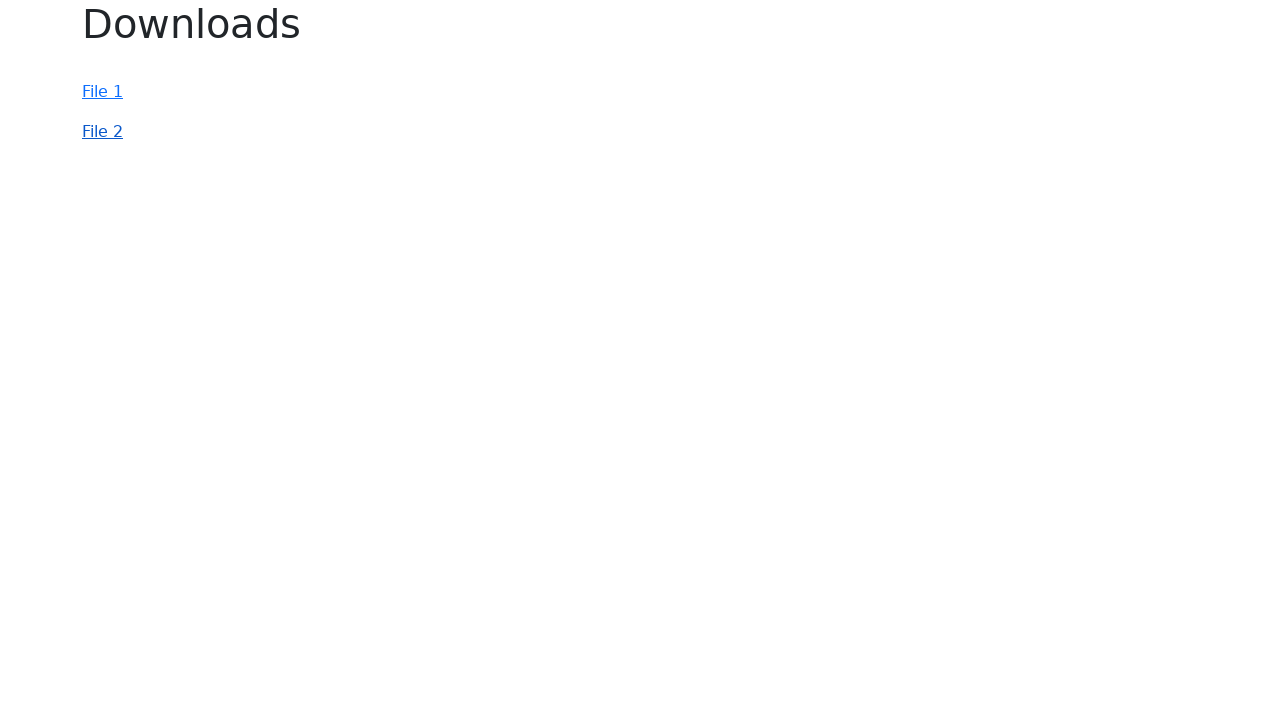